Tests handling an iframe using frameLocator method with a title selector, clicking a search button and filling a search input

Starting URL: https://www.w3schools.com/html/html_iframe.asp

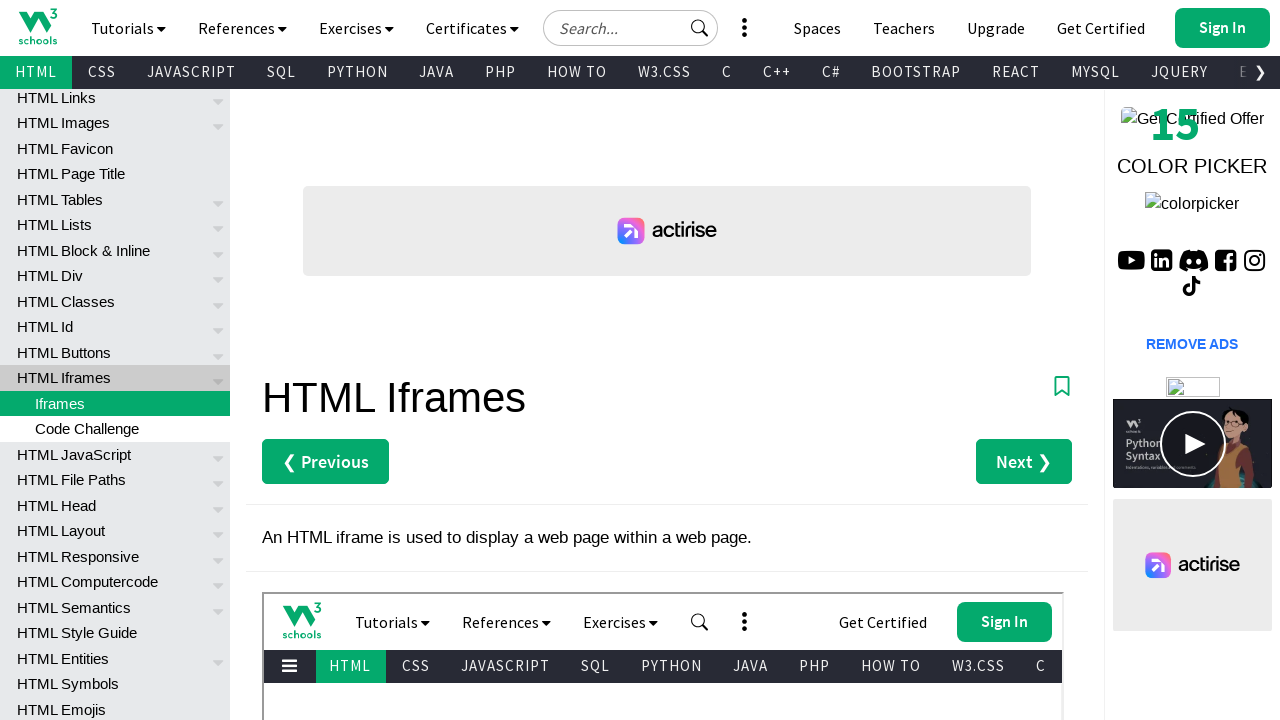

Located iframe with title 'W3Schools HTML Tutorial' using frameLocator
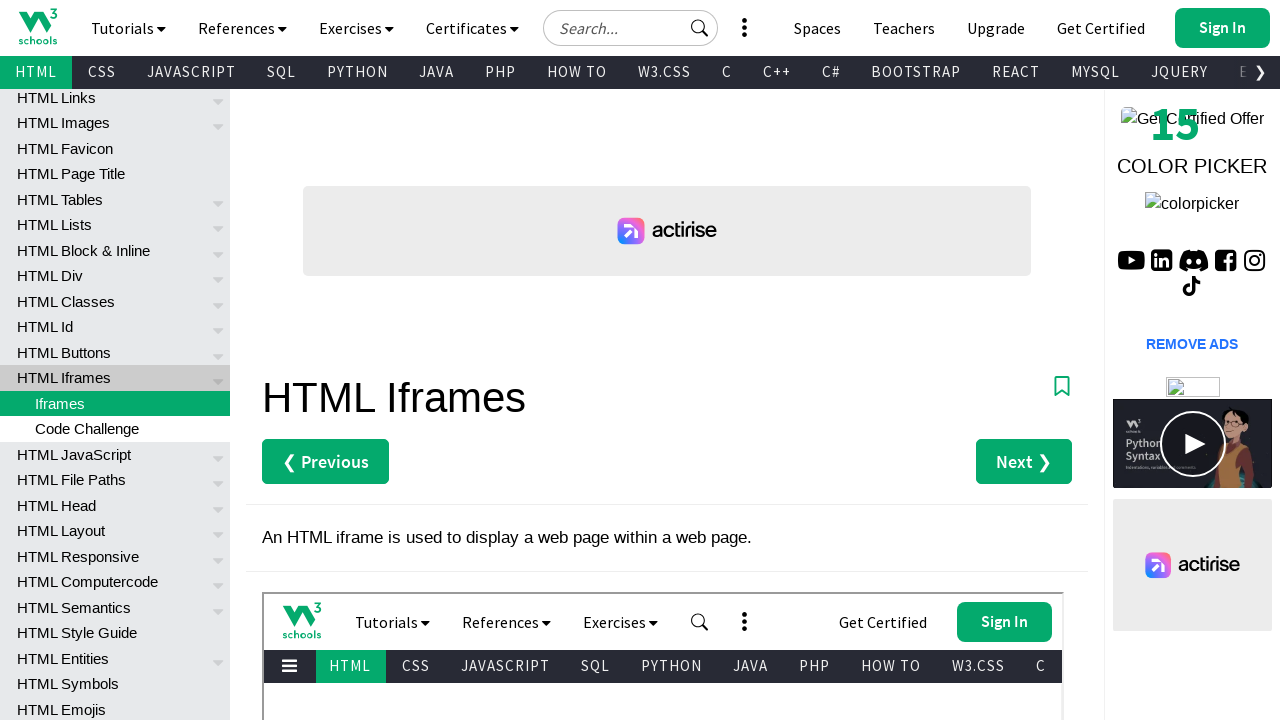

Clicked button to open search field within iframe at (700, 622) on [title='W3Schools HTML Tutorial'] >> internal:control=enter-frame >> internal:ro
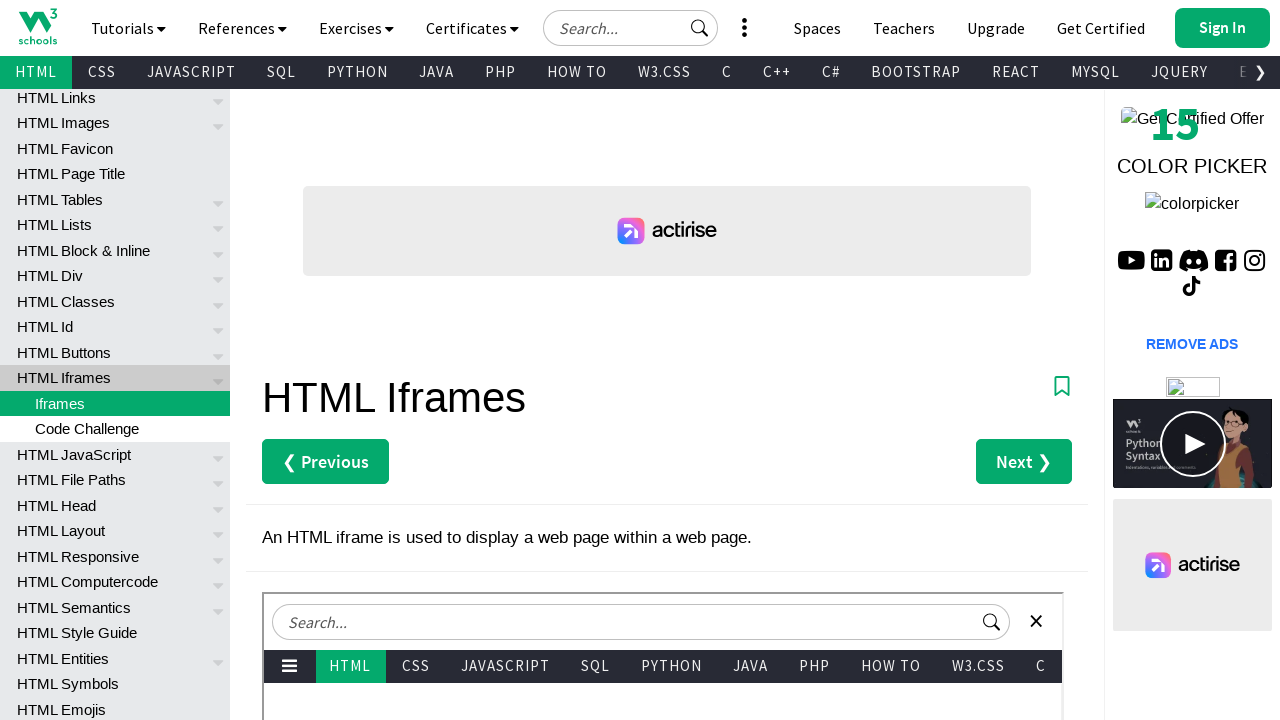

Filled search input field with 'Test automation123' on [title='W3Schools HTML Tutorial'] >> internal:control=enter-frame >> #tnb-google
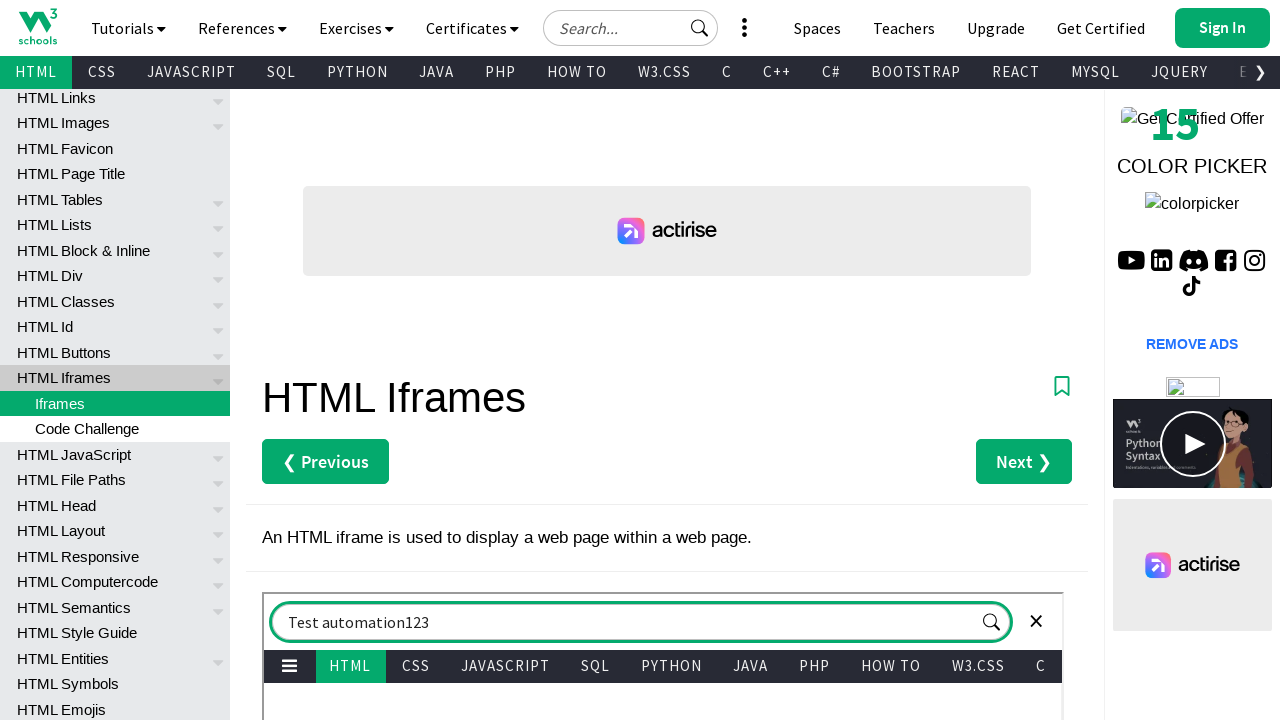

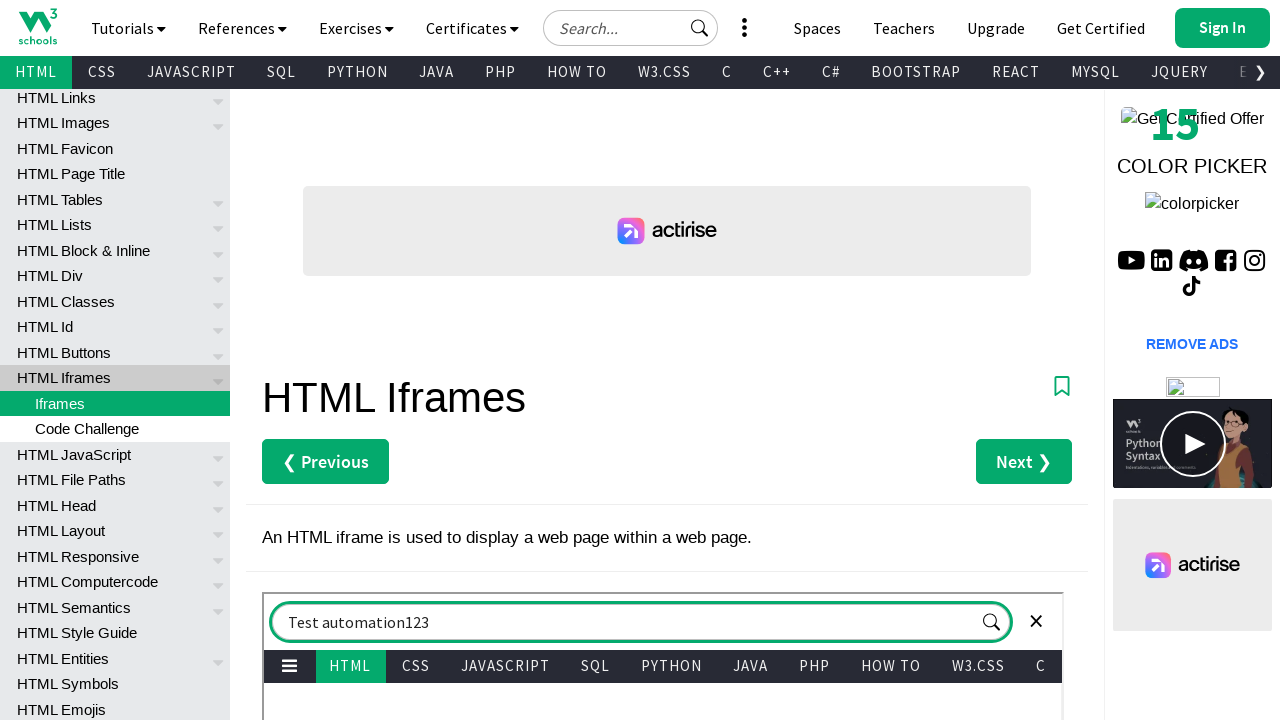